Tests the login page by filling the email field using FluentWait concepts to demonstrate explicit wait handling

Starting URL: https://naveenautomationlabs.com/opencart/index.php?route=account/login

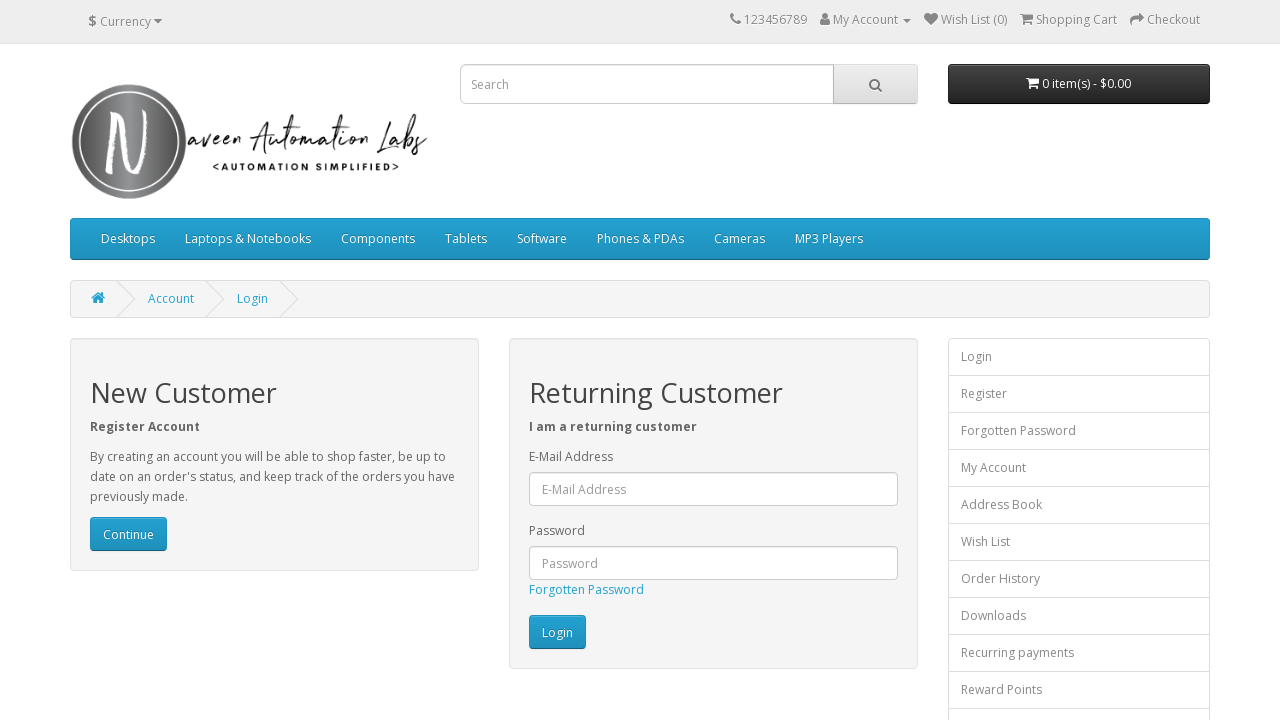

Waited for email input field to be present in the DOM
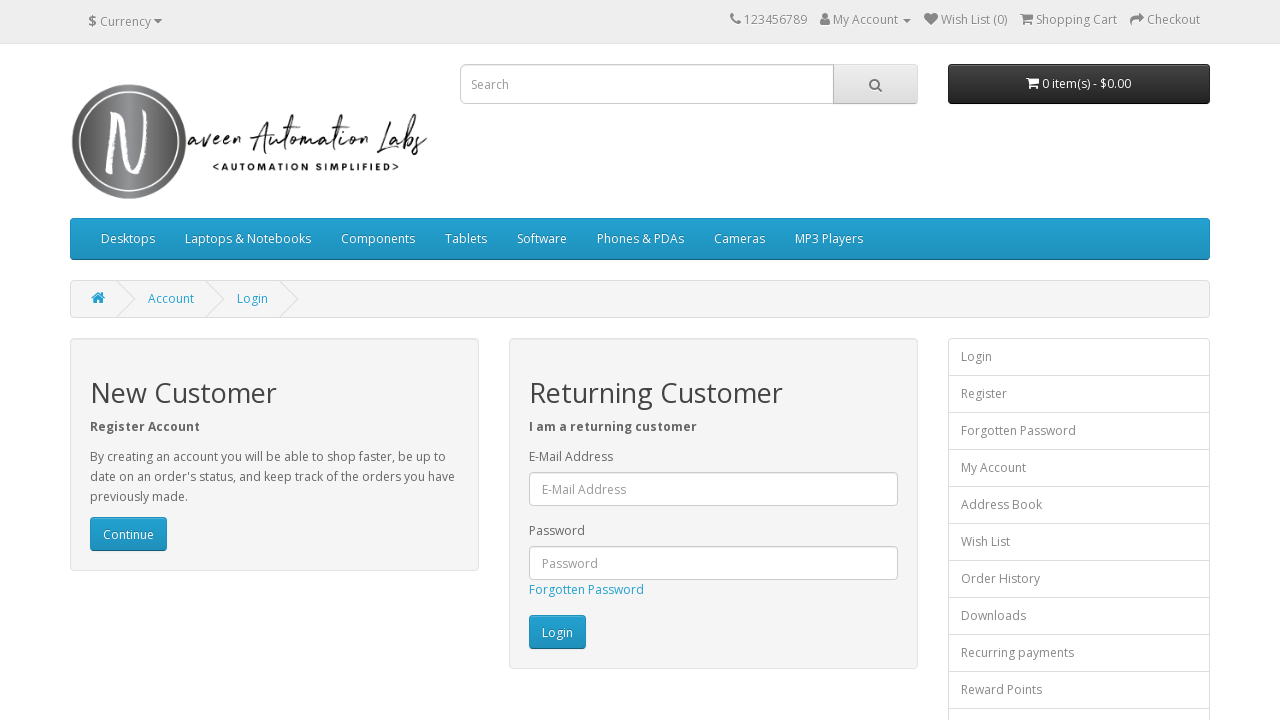

Filled email field with 'testuser@example.com' on #input-email
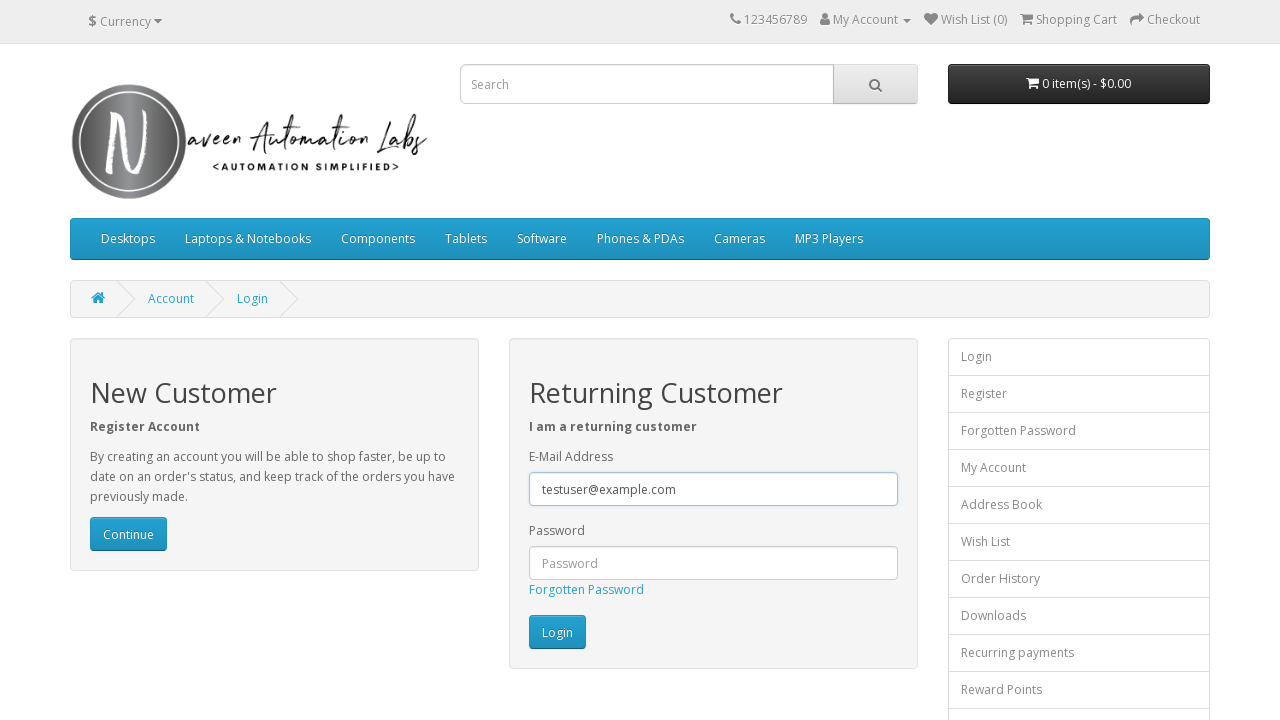

Filled email field with 'demo.user@gmail.com' to demonstrate explicit wait handling on #input-email
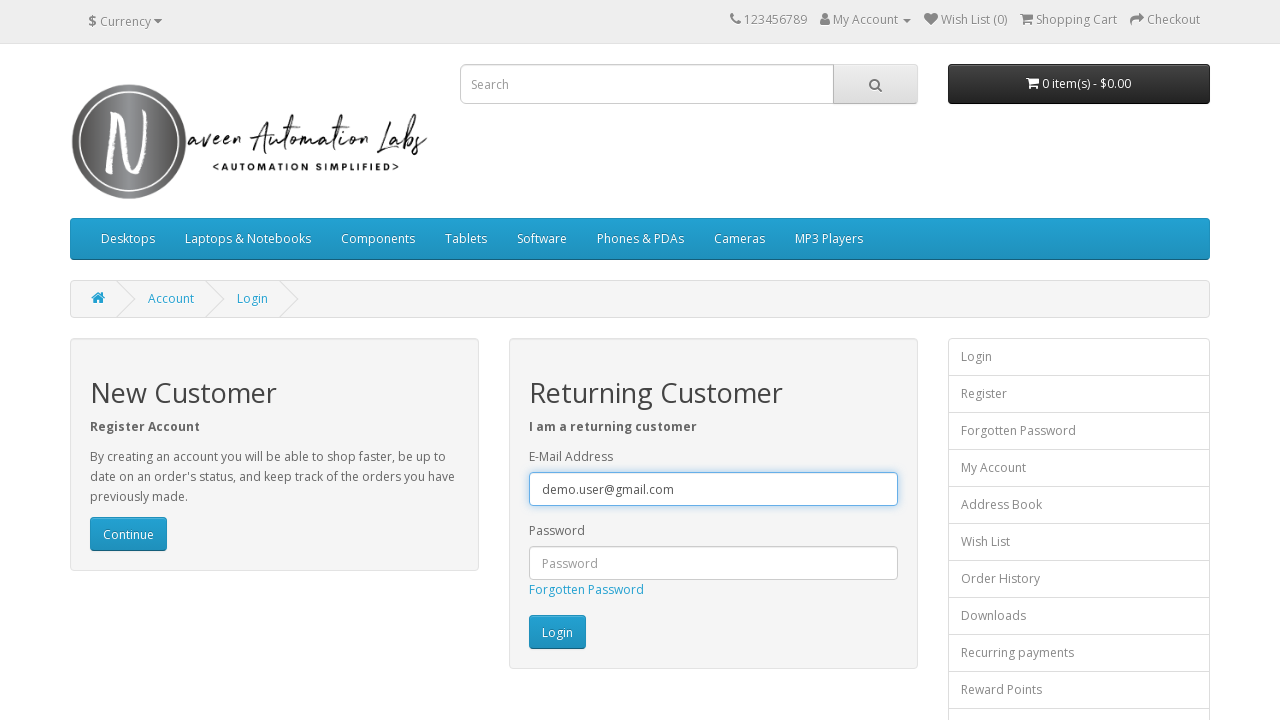

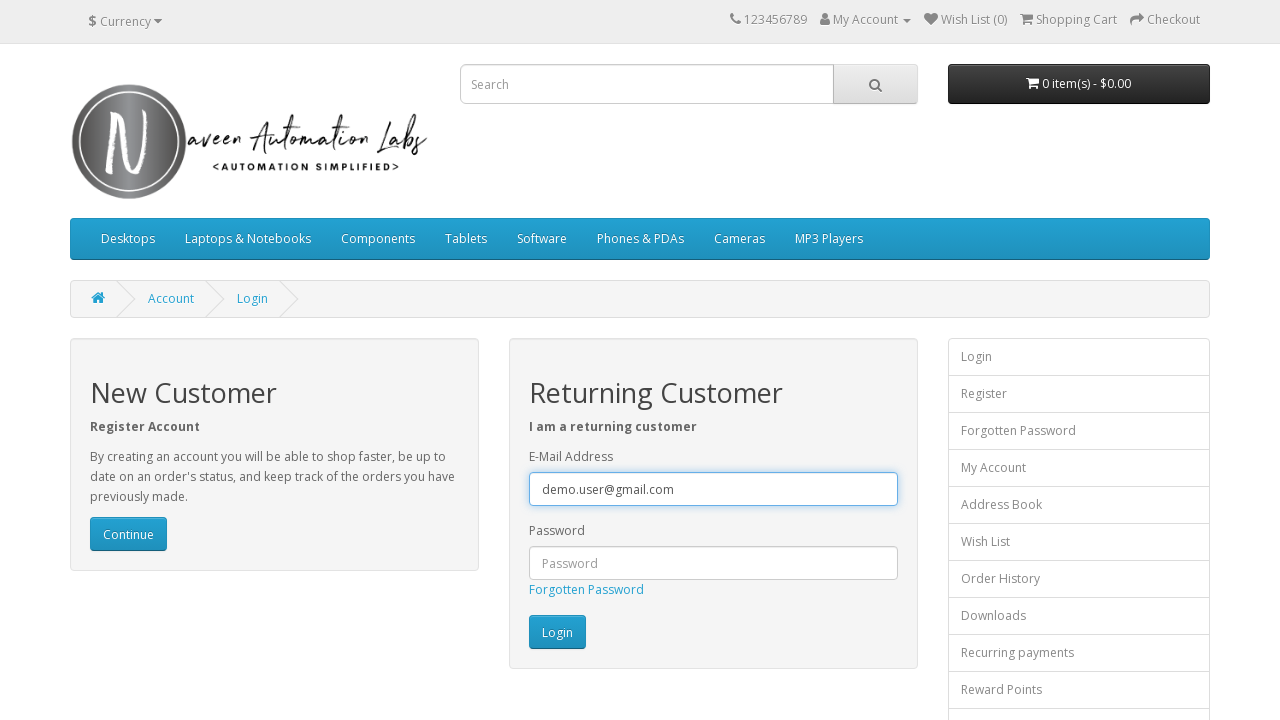